Tests keyboard actions on a text comparison page by filling a textarea, selecting all text with Ctrl+A, copying with Ctrl+C, tabbing to the next field, and pasting with Ctrl+V

Starting URL: https://gotranscript.com/text-compare

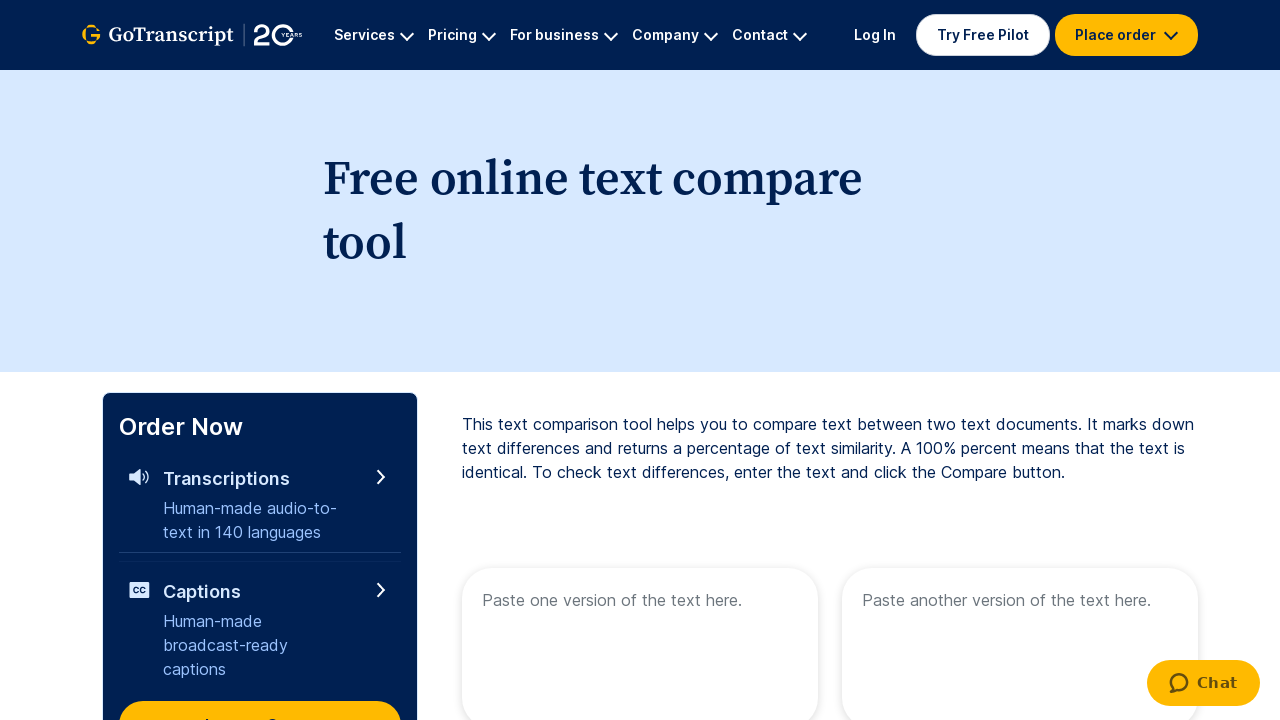

Filled first textarea with 'Welcome to automation' on //textarea[@name='text1']
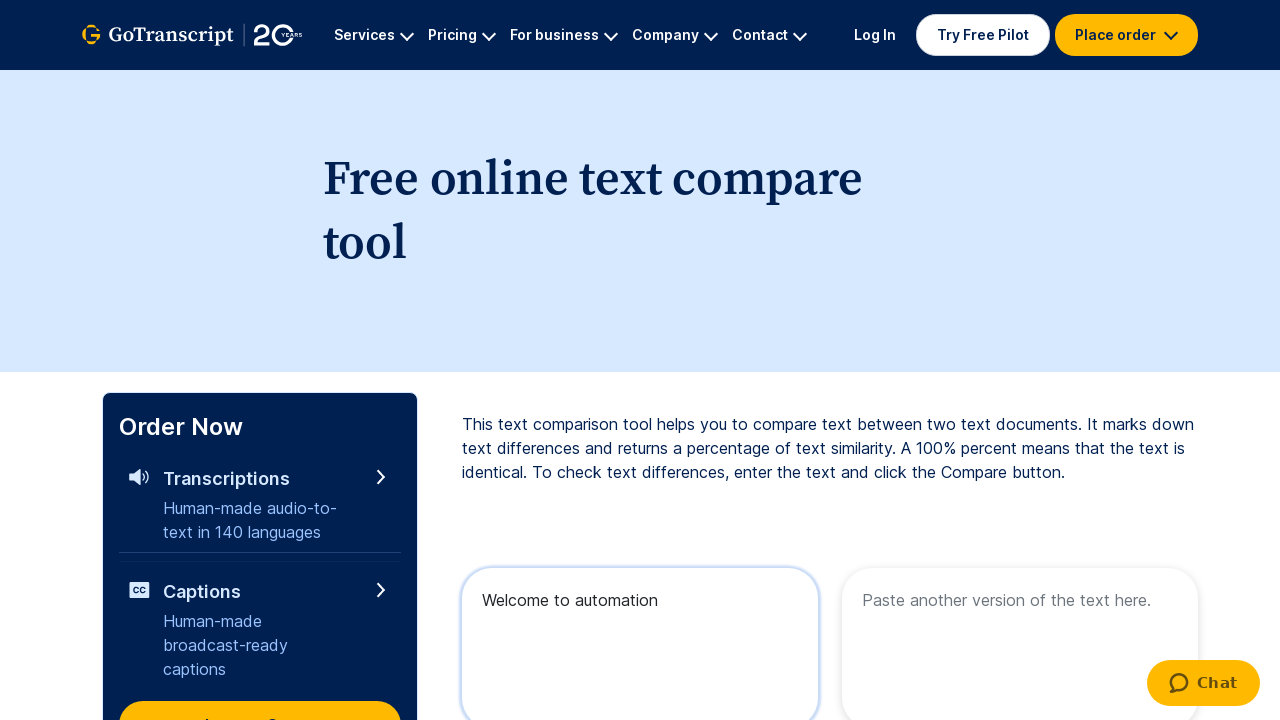

Selected all text in textarea with Ctrl+A
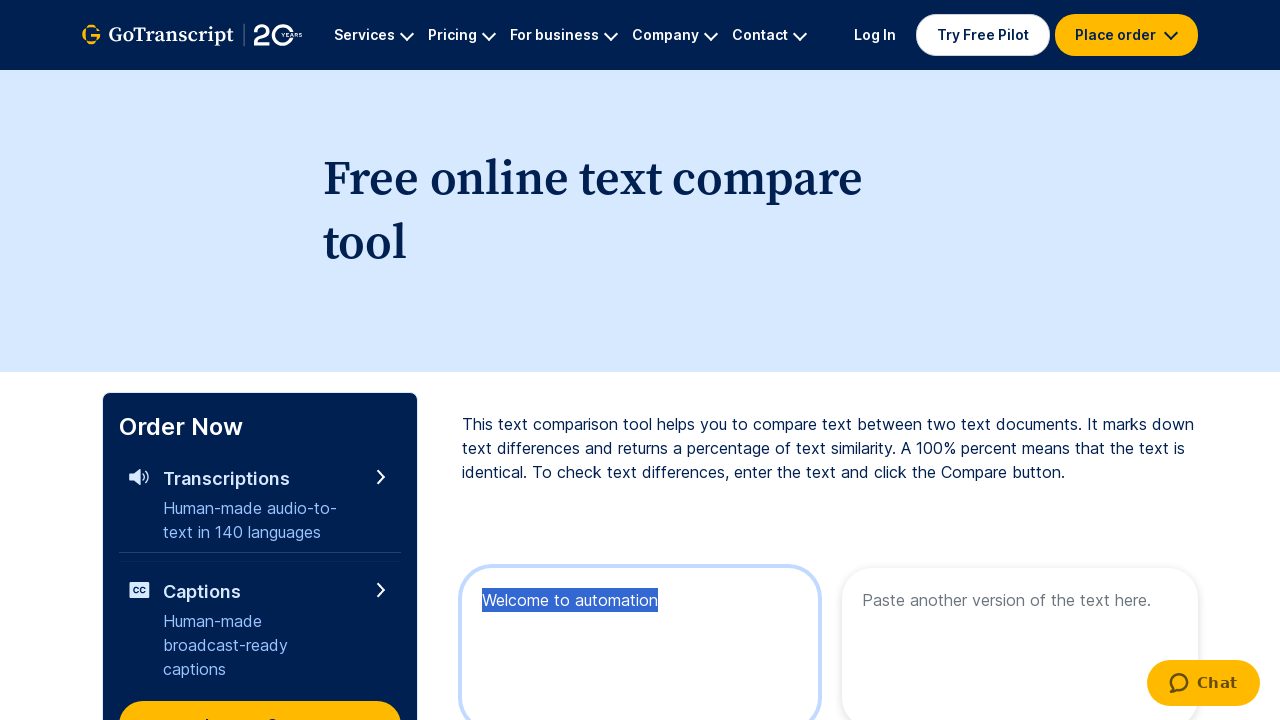

Copied selected text with Ctrl+C
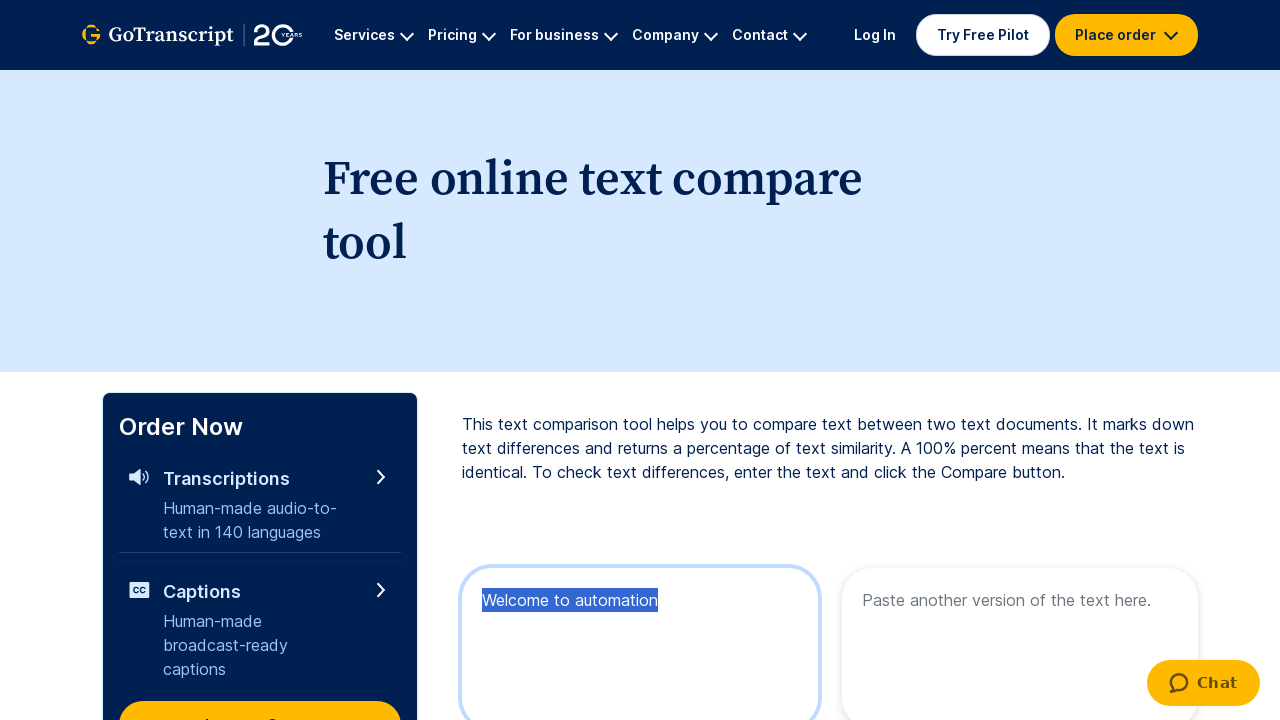

Tabbed to the next field
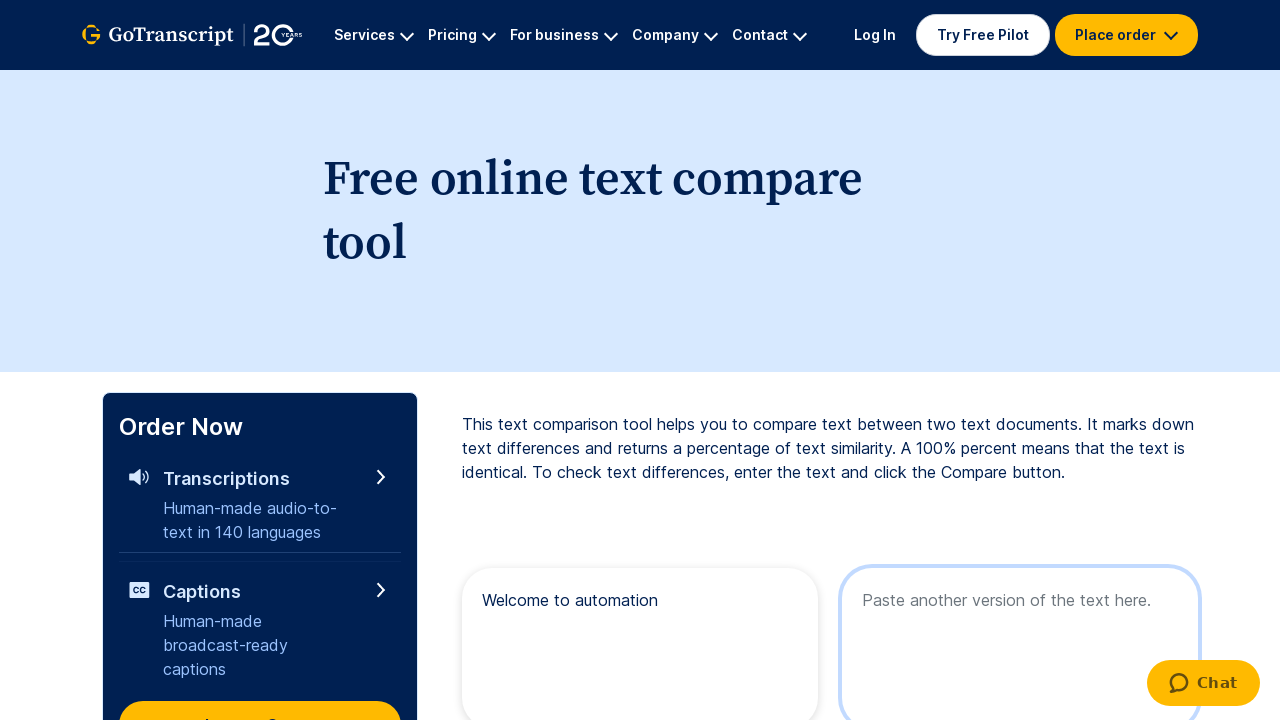

Pasted copied text with Ctrl+V into second field
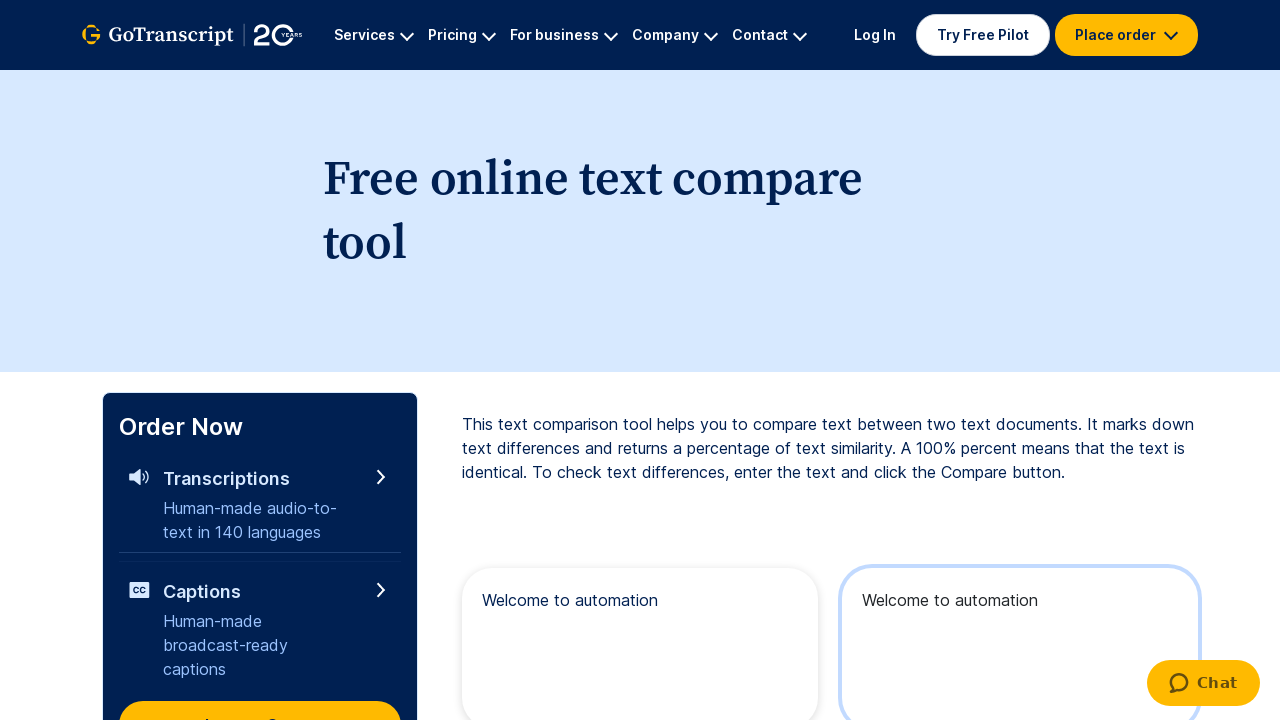

Waited 2 seconds for action to complete
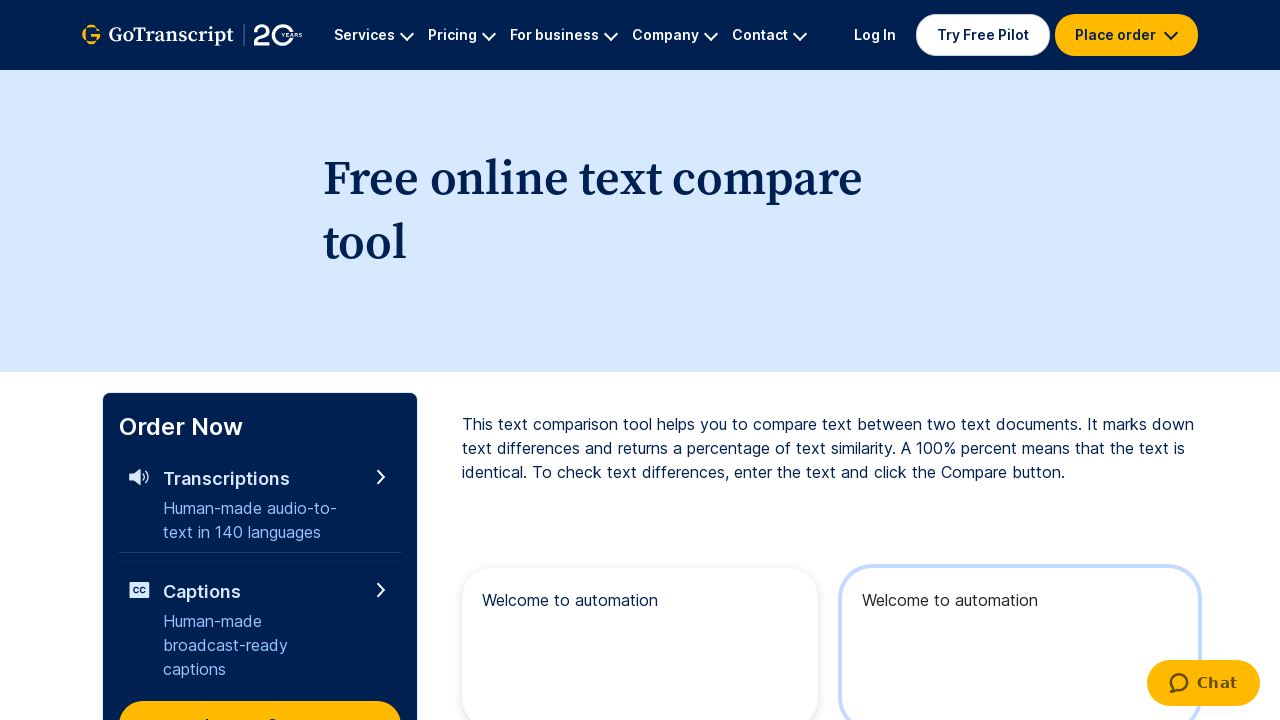

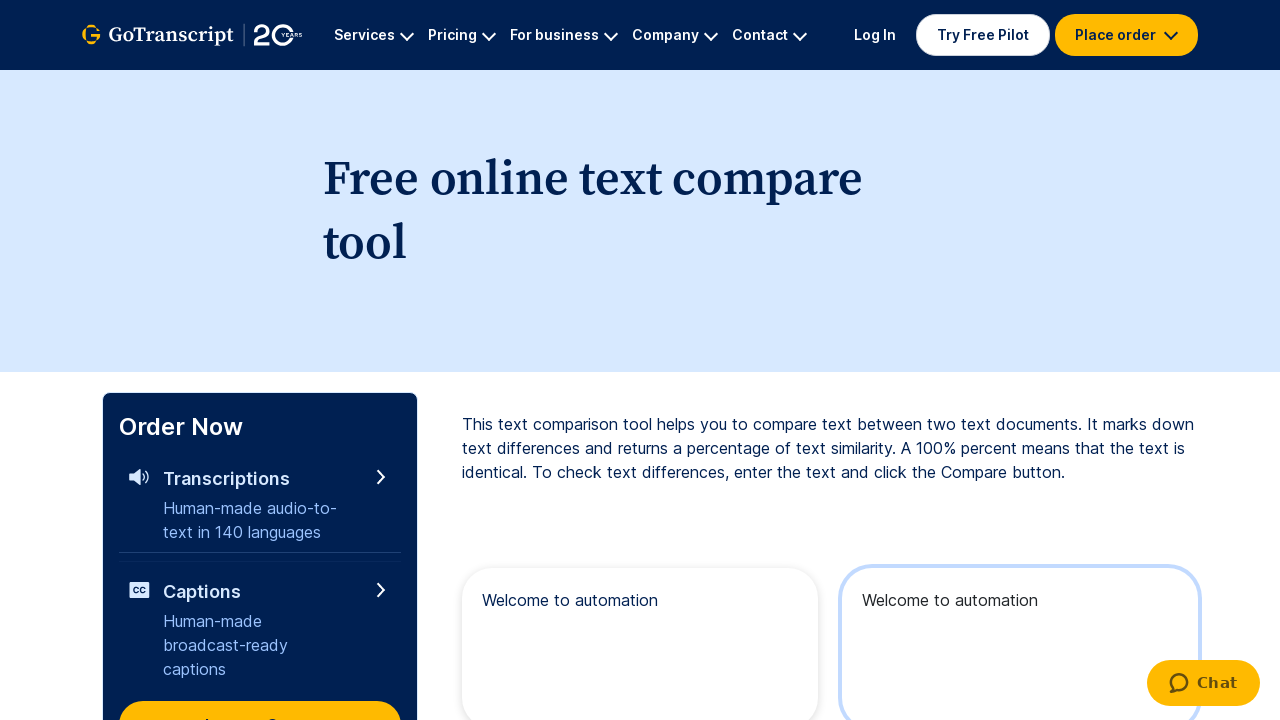